Navigates to VnExpress news website and verifies that article content is displayed on the homepage

Starting URL: https://vnexpress.net

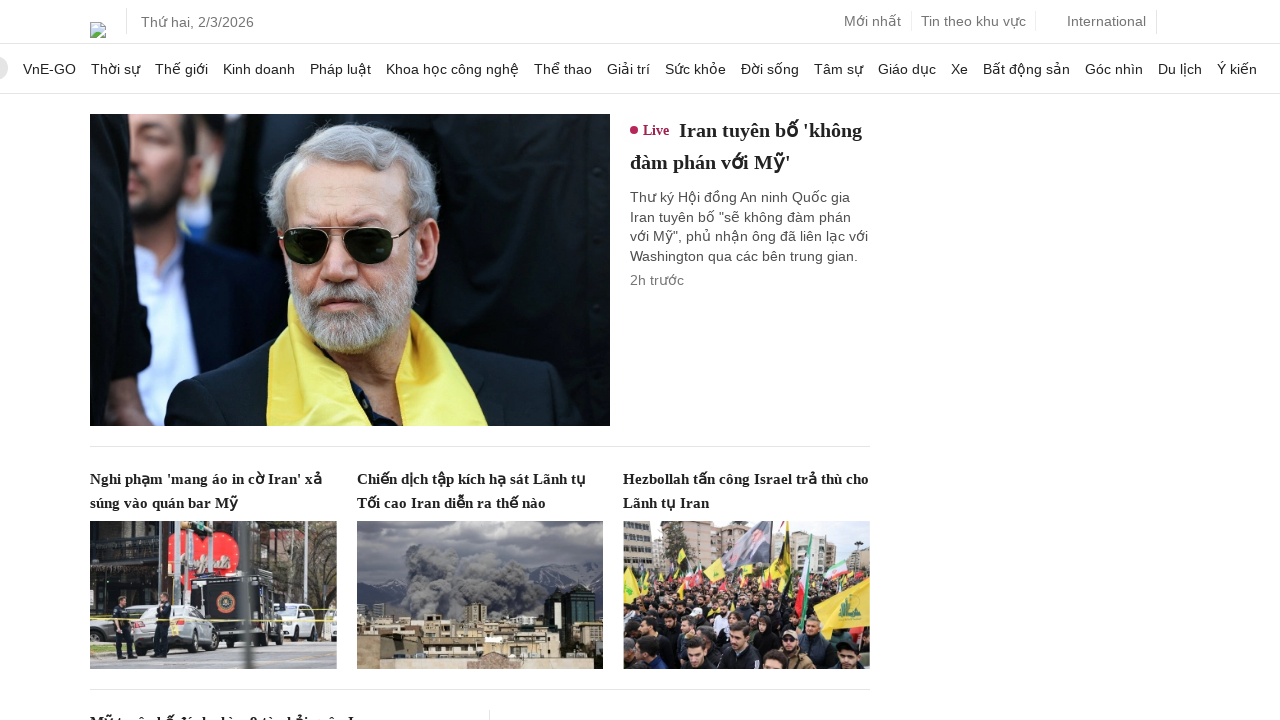

Waited for article section to load on VnExpress homepage
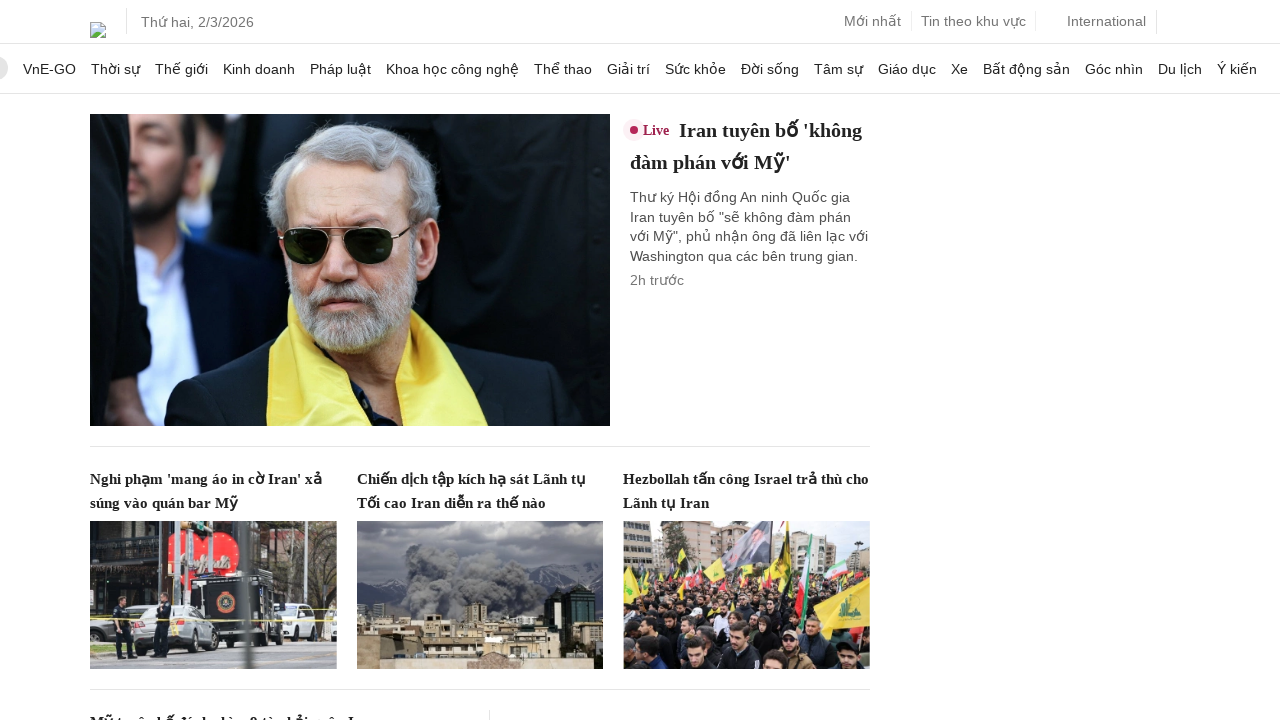

Verified that article headlines are present on the page
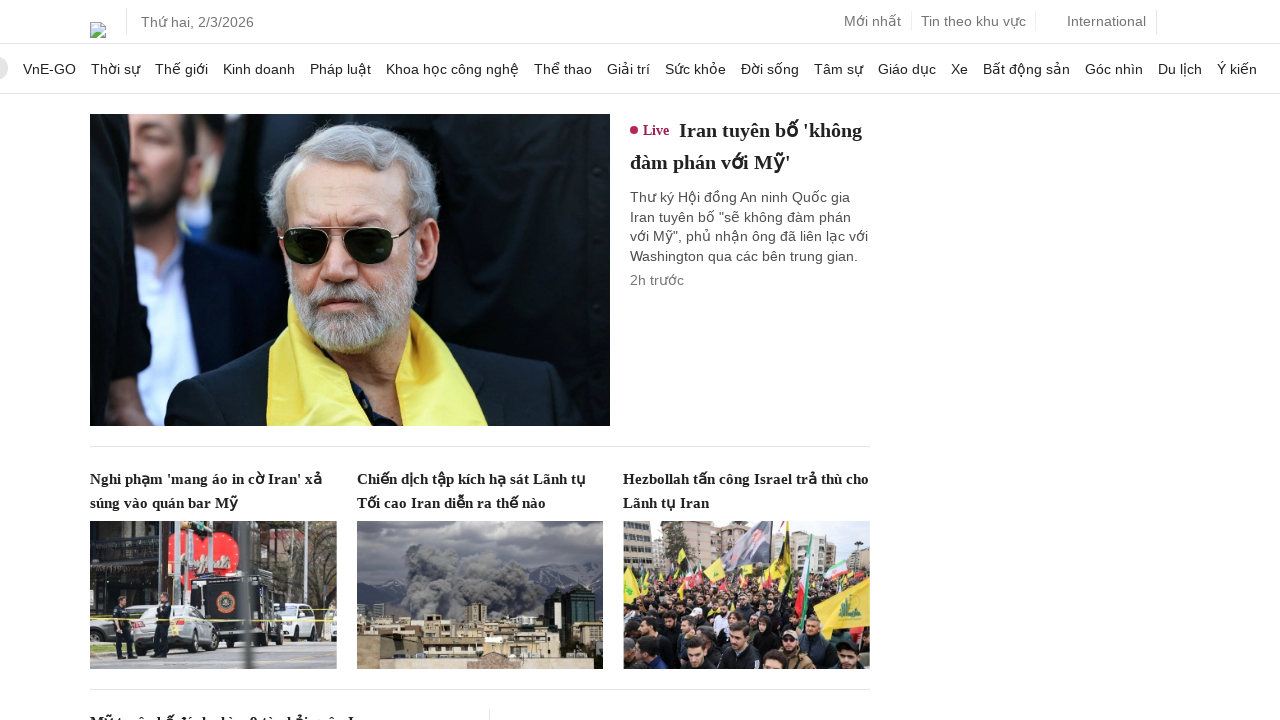

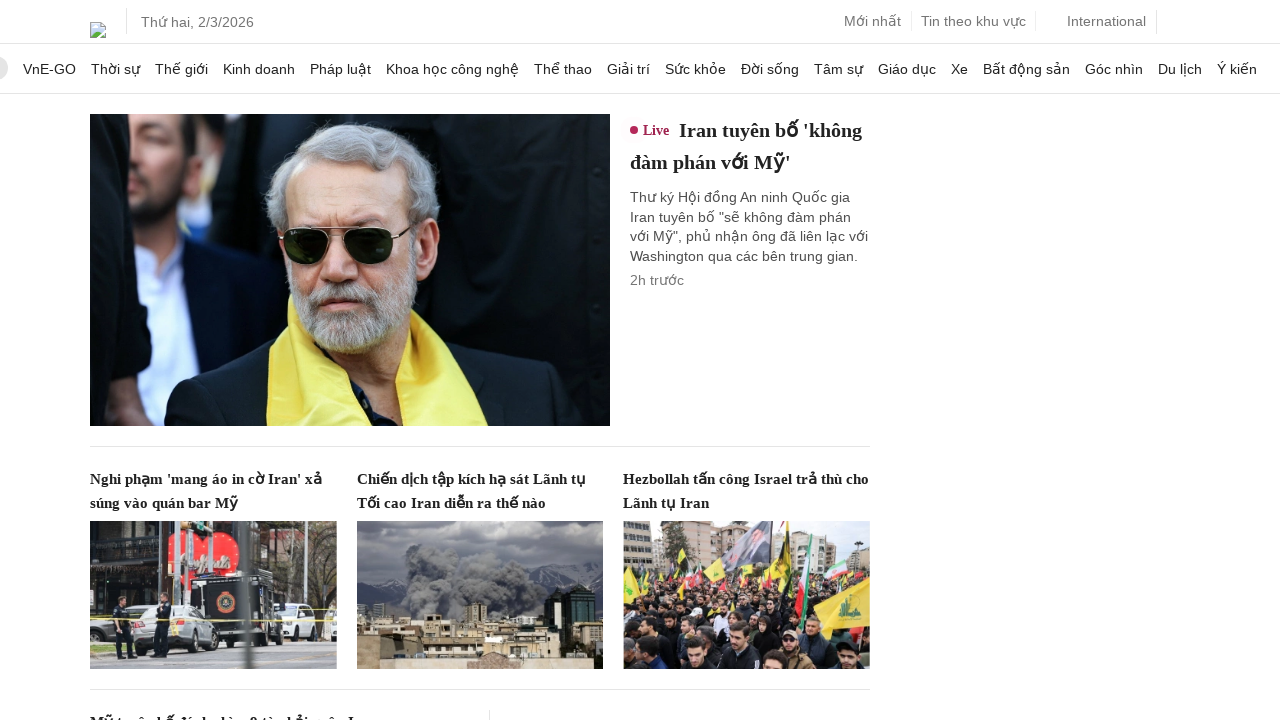